Tests the About Us navigation link in the top navbar menu and verifies the page title

Starting URL: https://swaglabs.in/about-us/

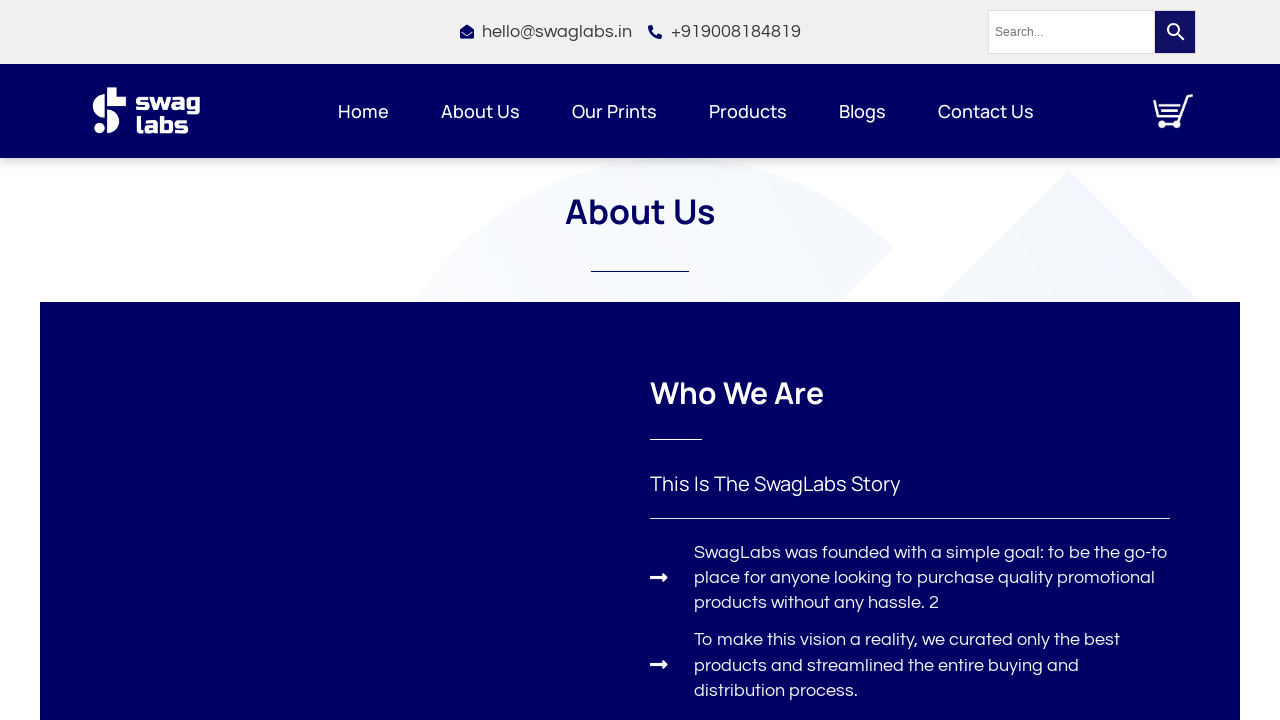

Clicked About Us link in top navbar menu at (480, 111) on xpath=//section[@data-id='7b39696']//div[@data-id='6c1d68c']//ul[@id='menu-1-c2a
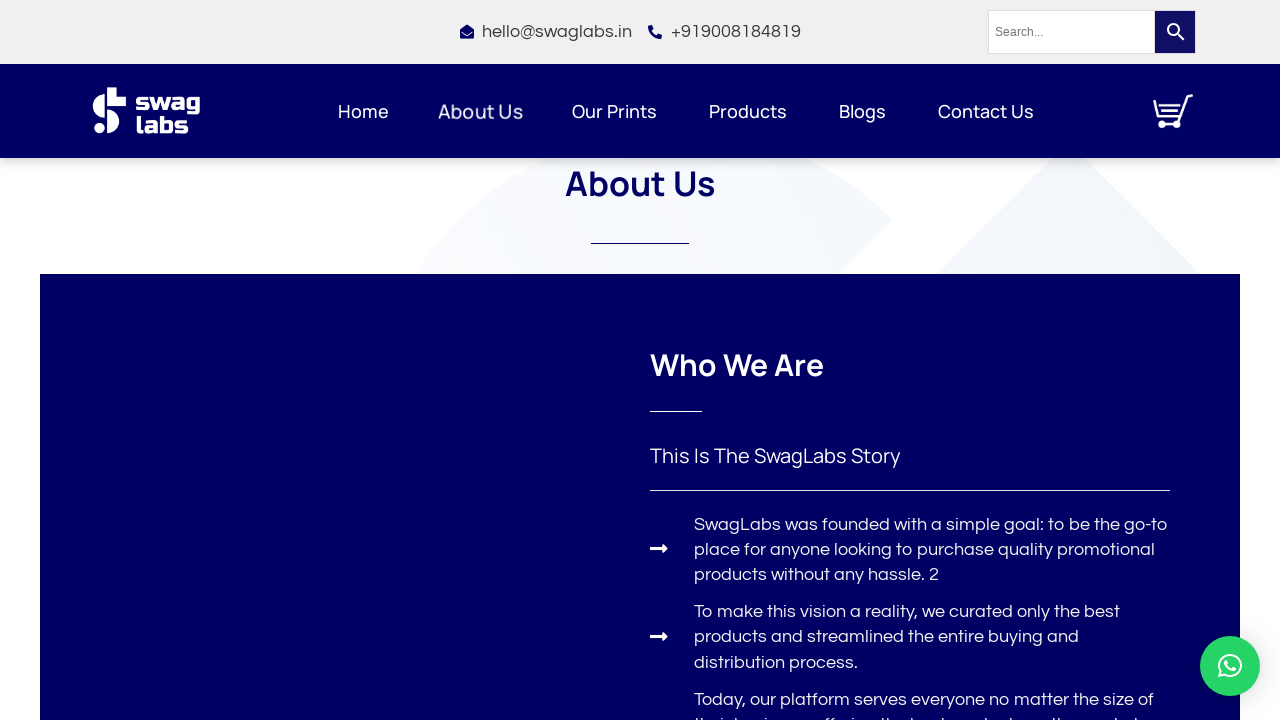

Waited for page to load (domcontentloaded)
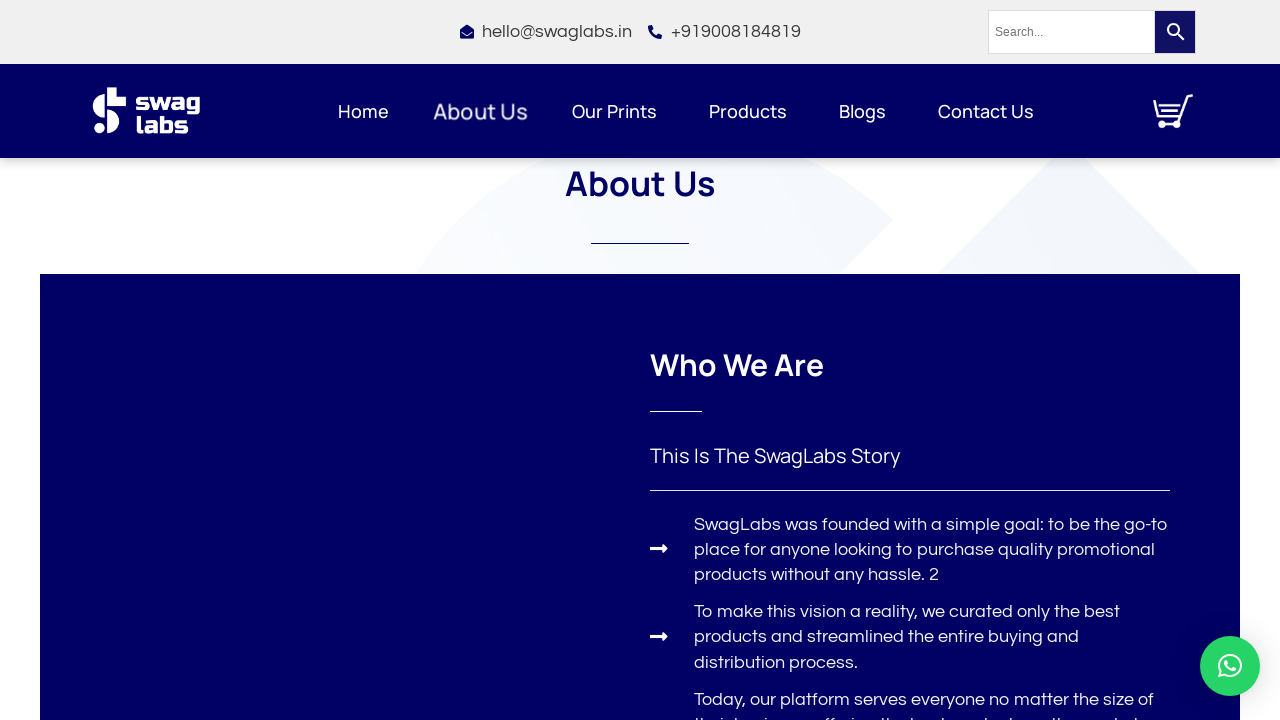

Verified page title is 'Swag Labs - About Us'
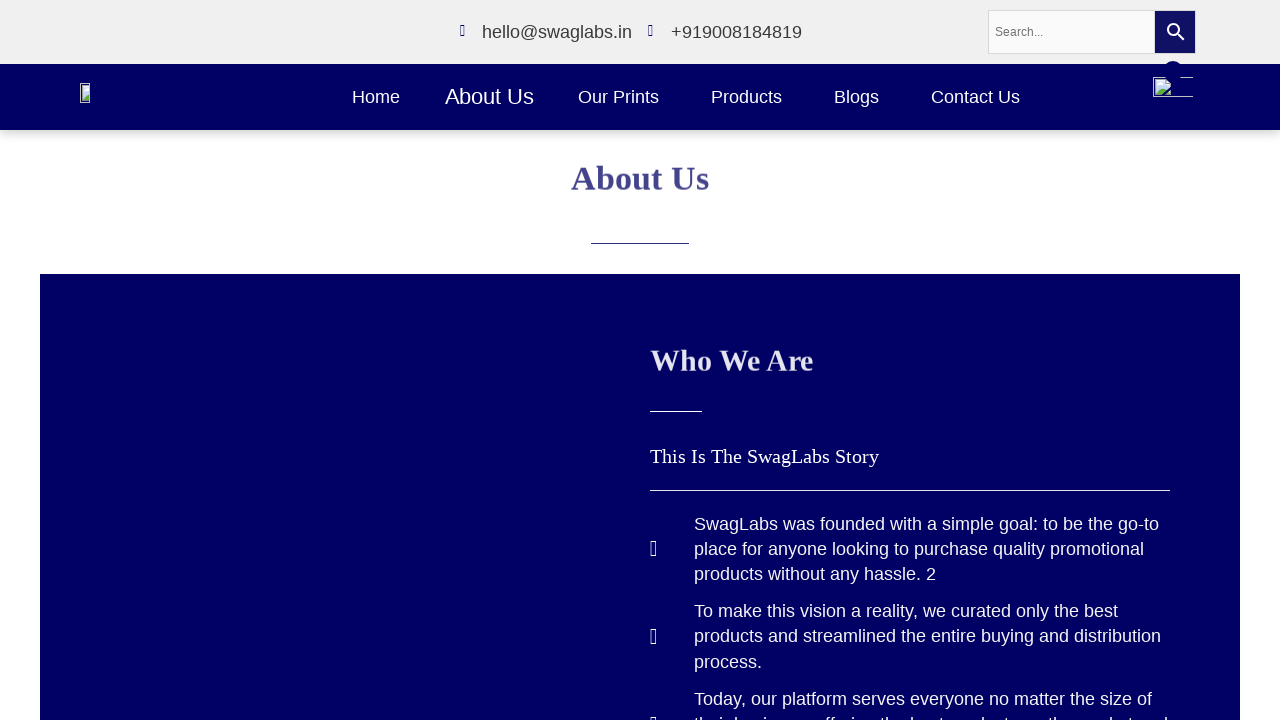

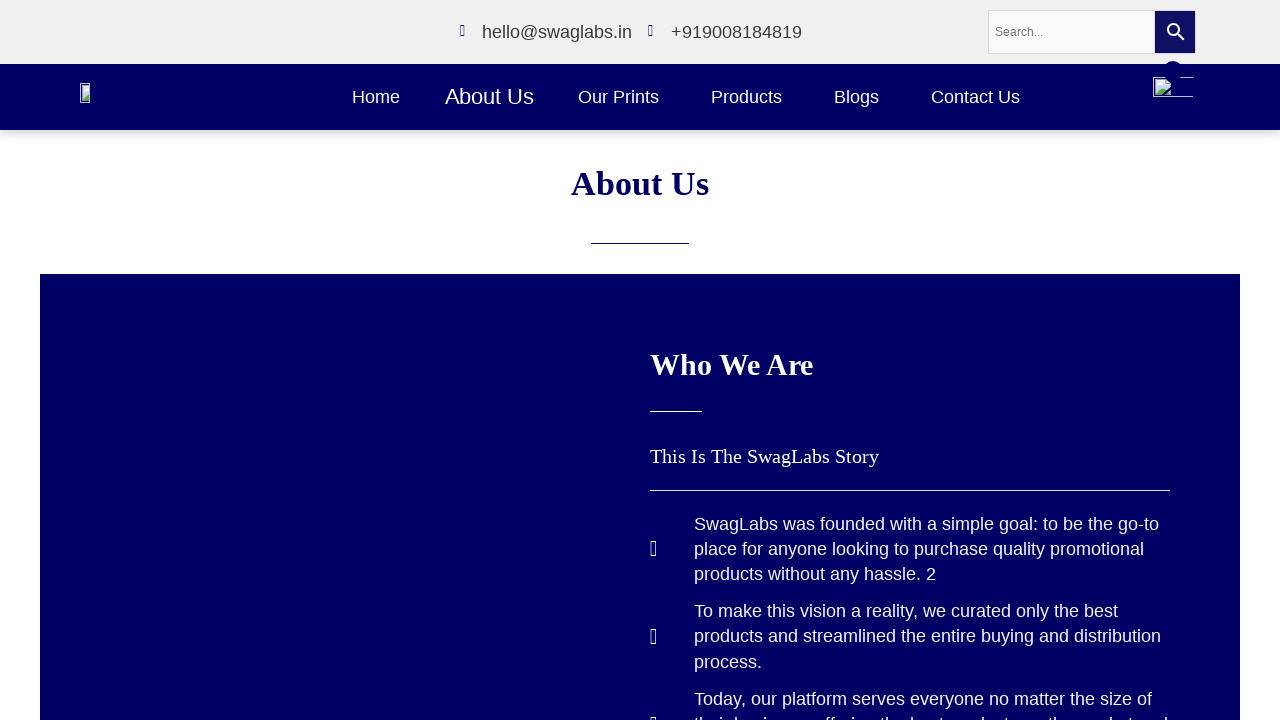